Tests right-click context menu functionality on a button element

Starting URL: https://swisnl.github.io/jQuery-contextMenu/demo.html

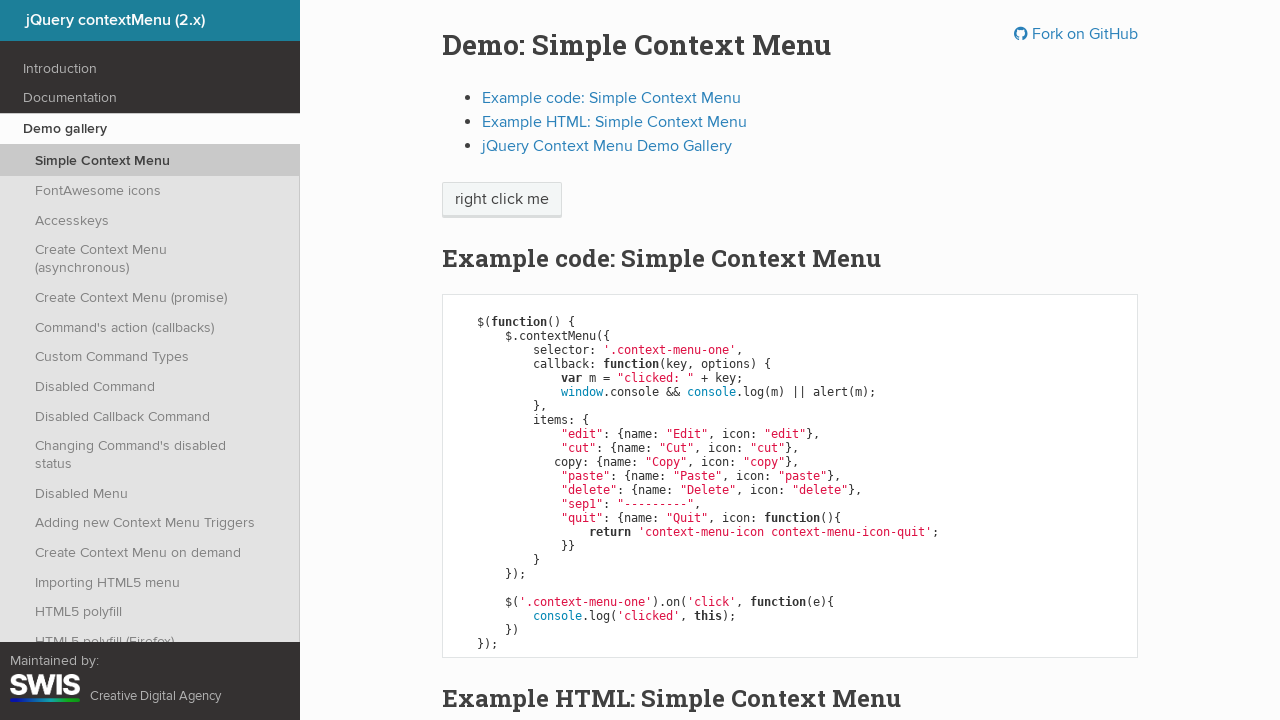

Navigated to jQuery-contextMenu demo page
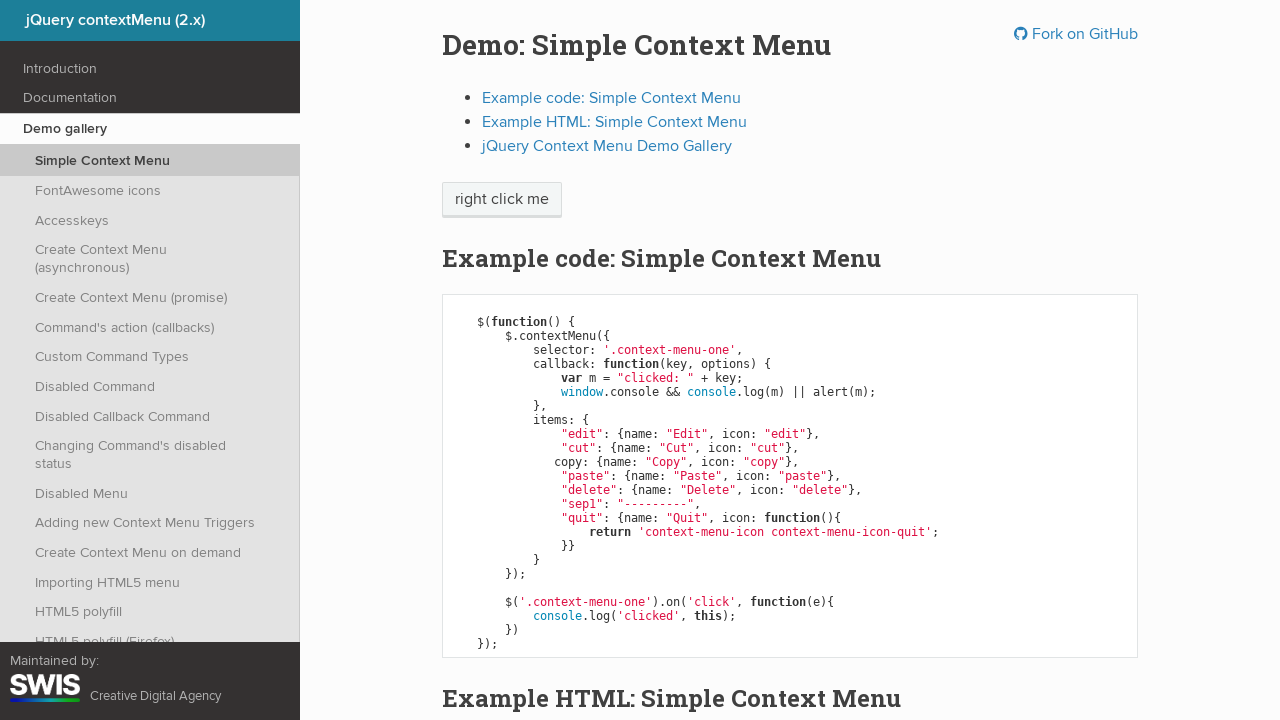

Located context menu button element
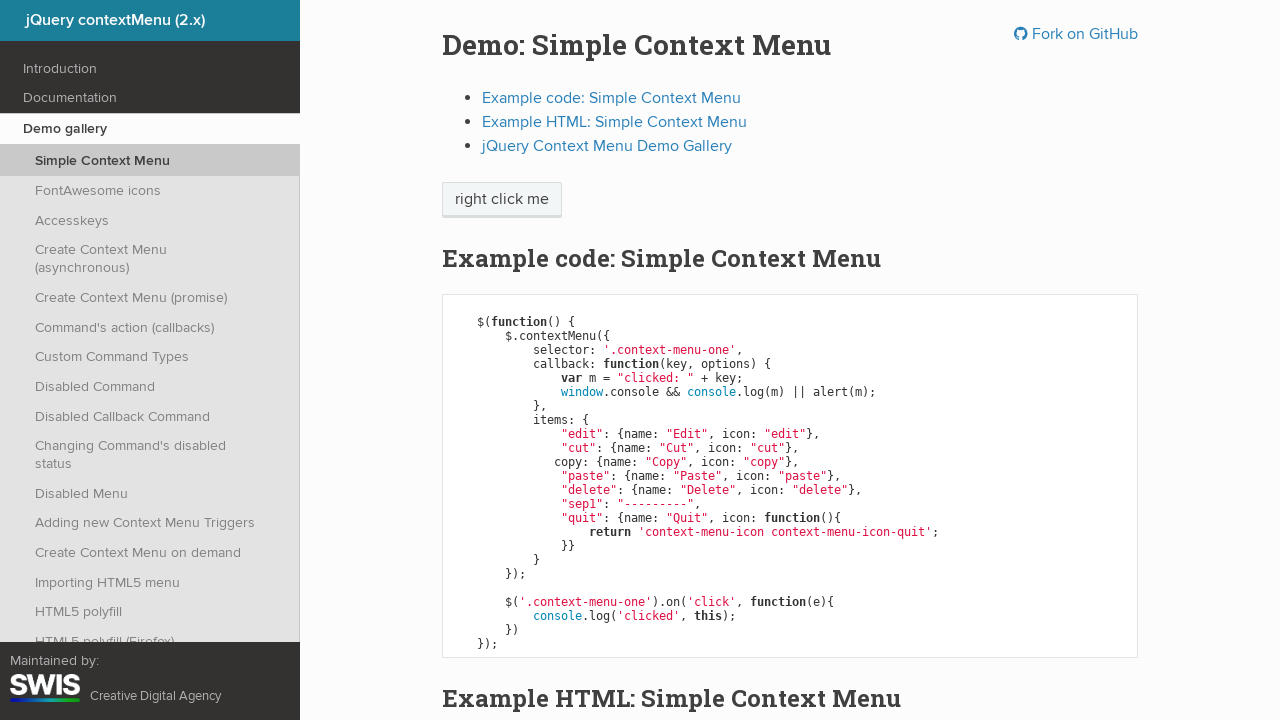

Right-clicked (context clicked) the button to trigger context menu at (502, 200) on xpath=//span[@class='context-menu-one btn btn-neutral']
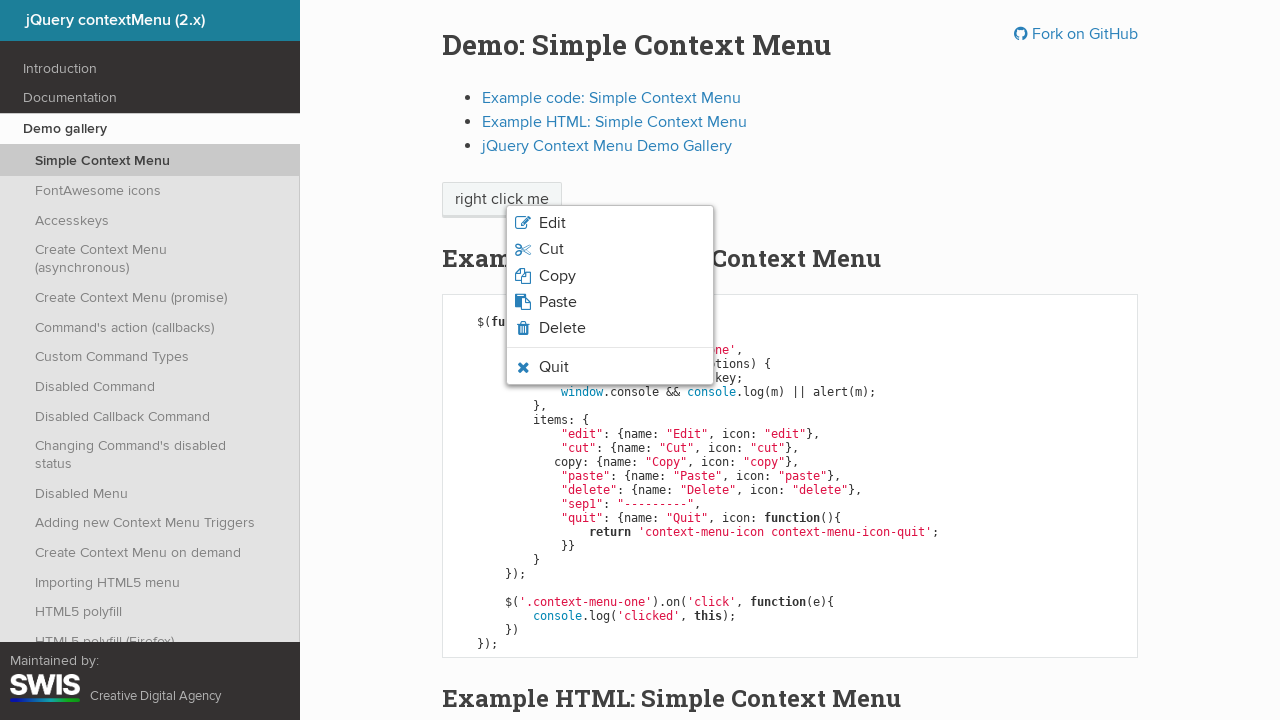

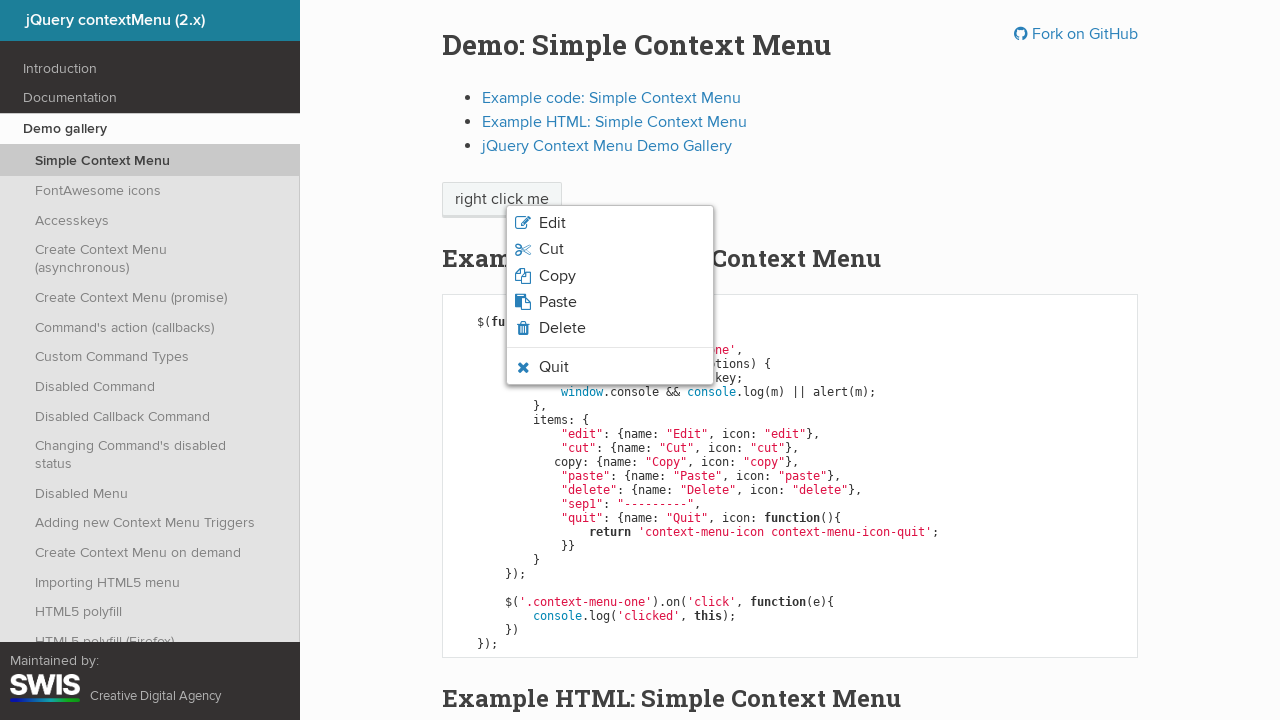